Navigates to the automation practice page and verifies the logo and heading elements are visible.

Starting URL: https://rahulshettyacademy.com/AutomationPractice/

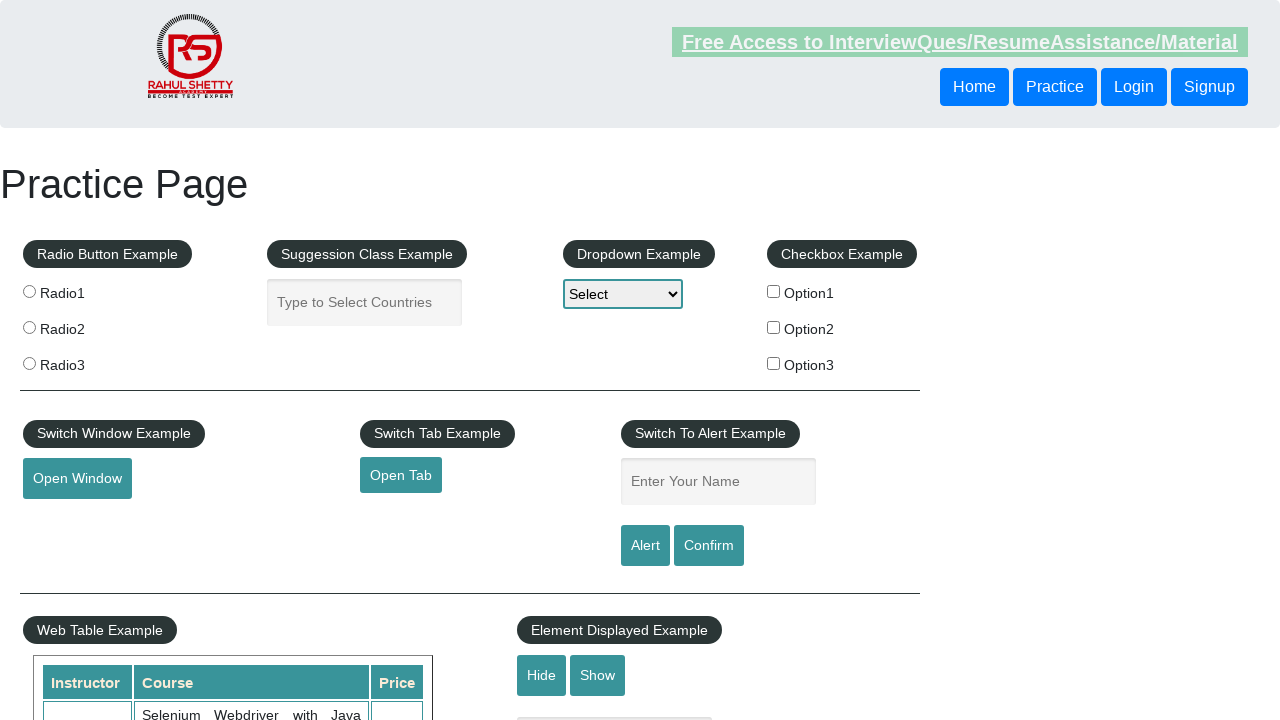

Logo element with class 'logoClass' is visible
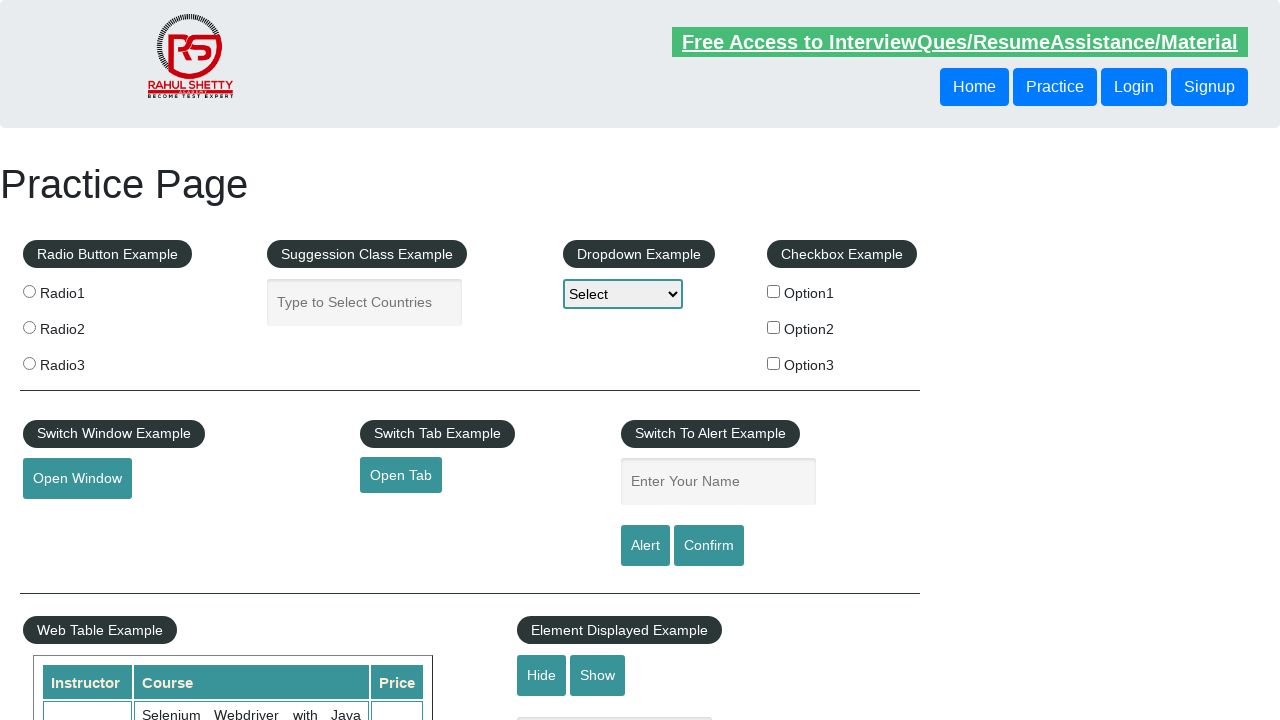

H1 heading element is visible
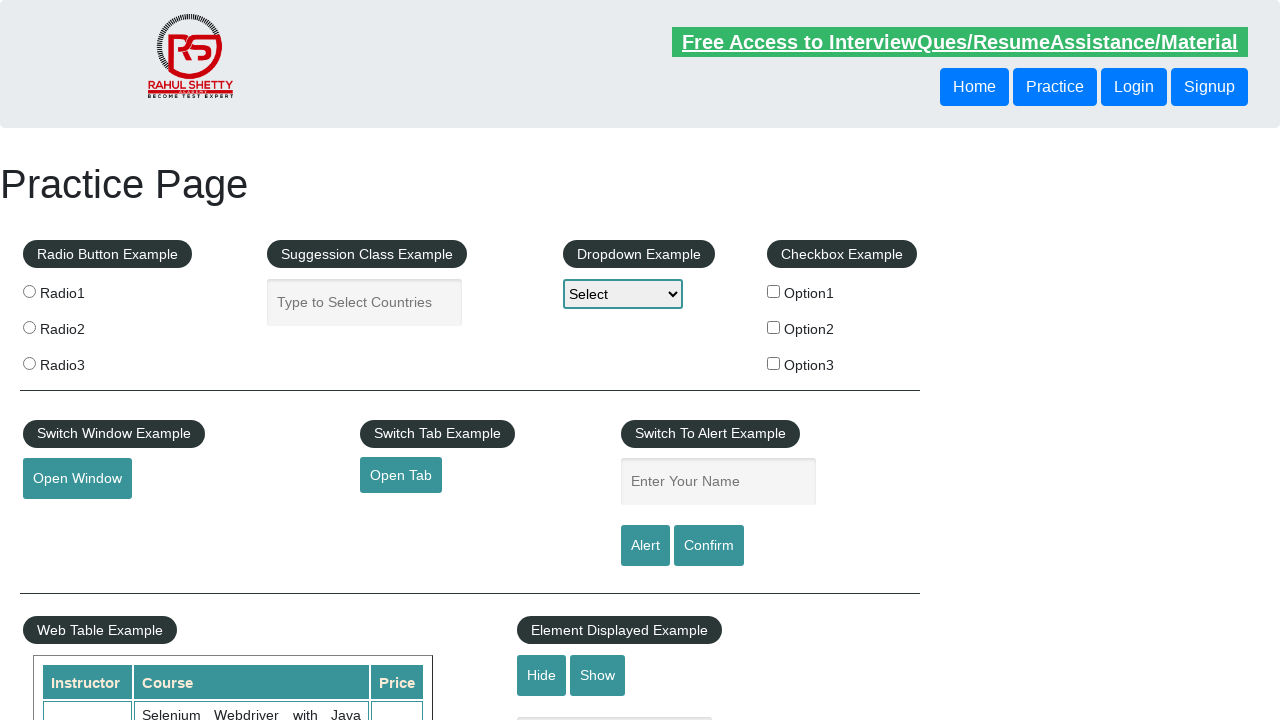

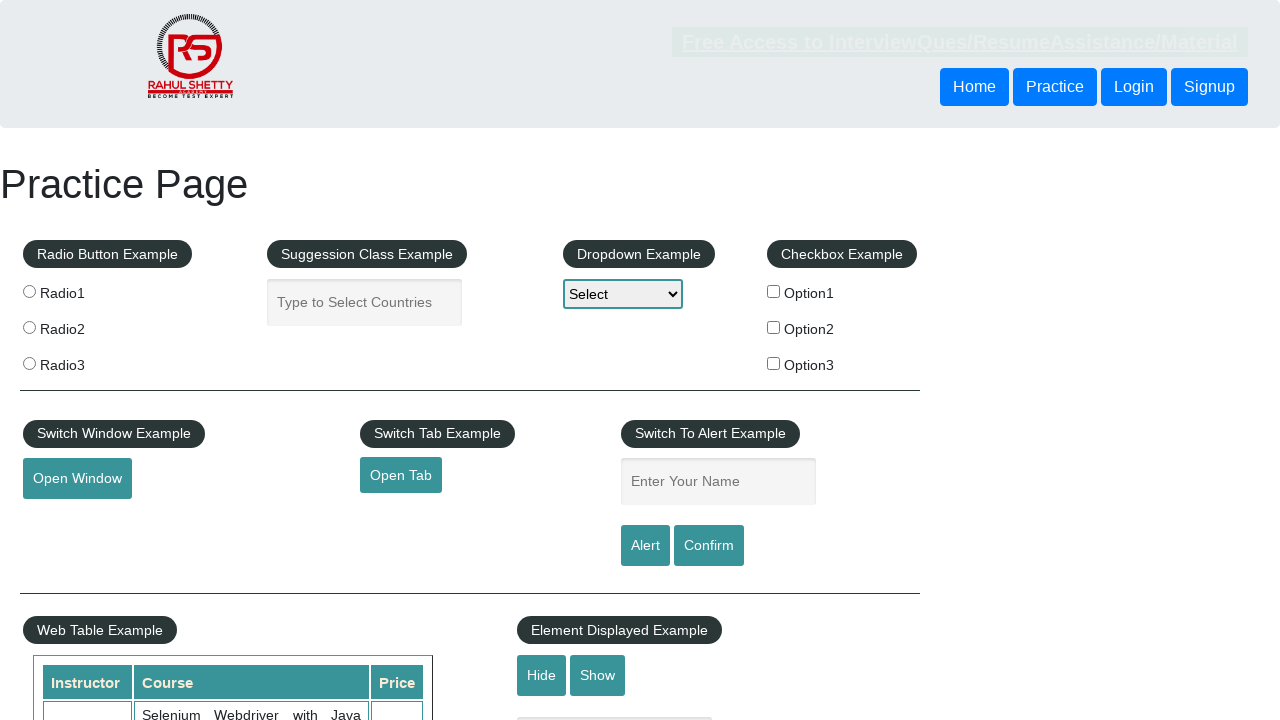